Tests a text box form by filling in name, email, and address fields, then submitting the form

Starting URL: https://demoqa.com/text-box

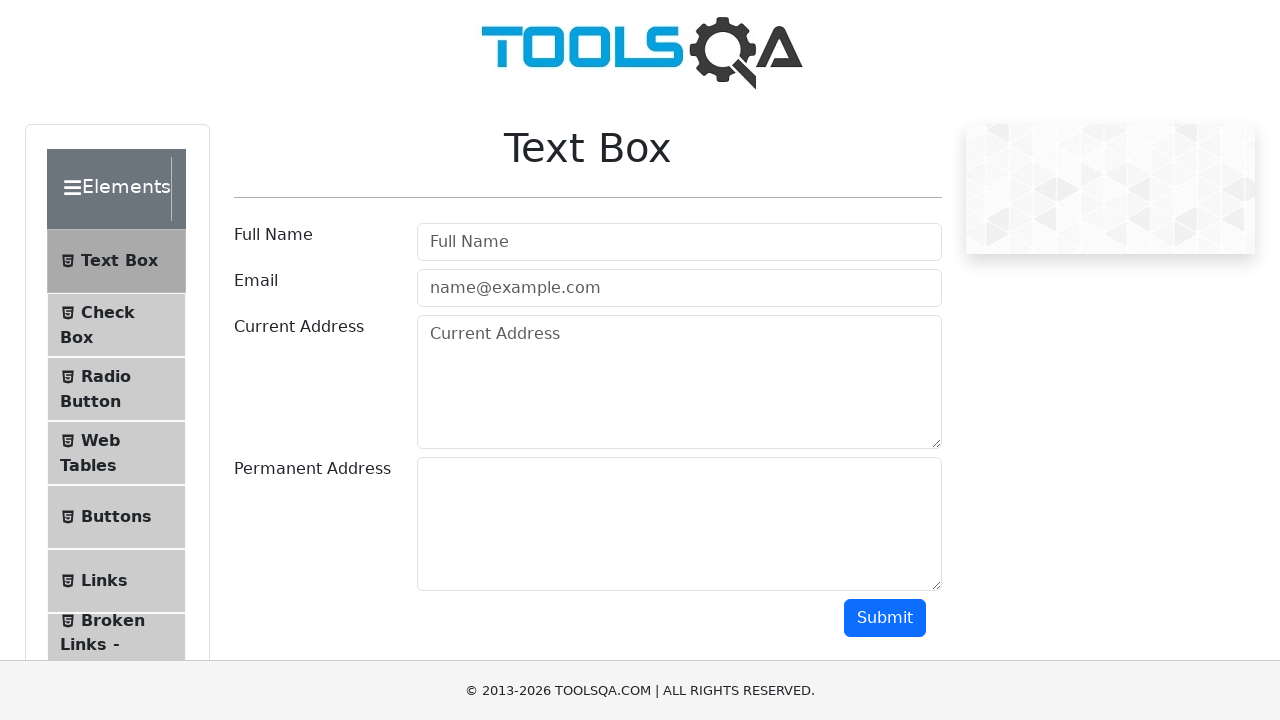

Filled name field with 'Mohammad Raheb' on #userName
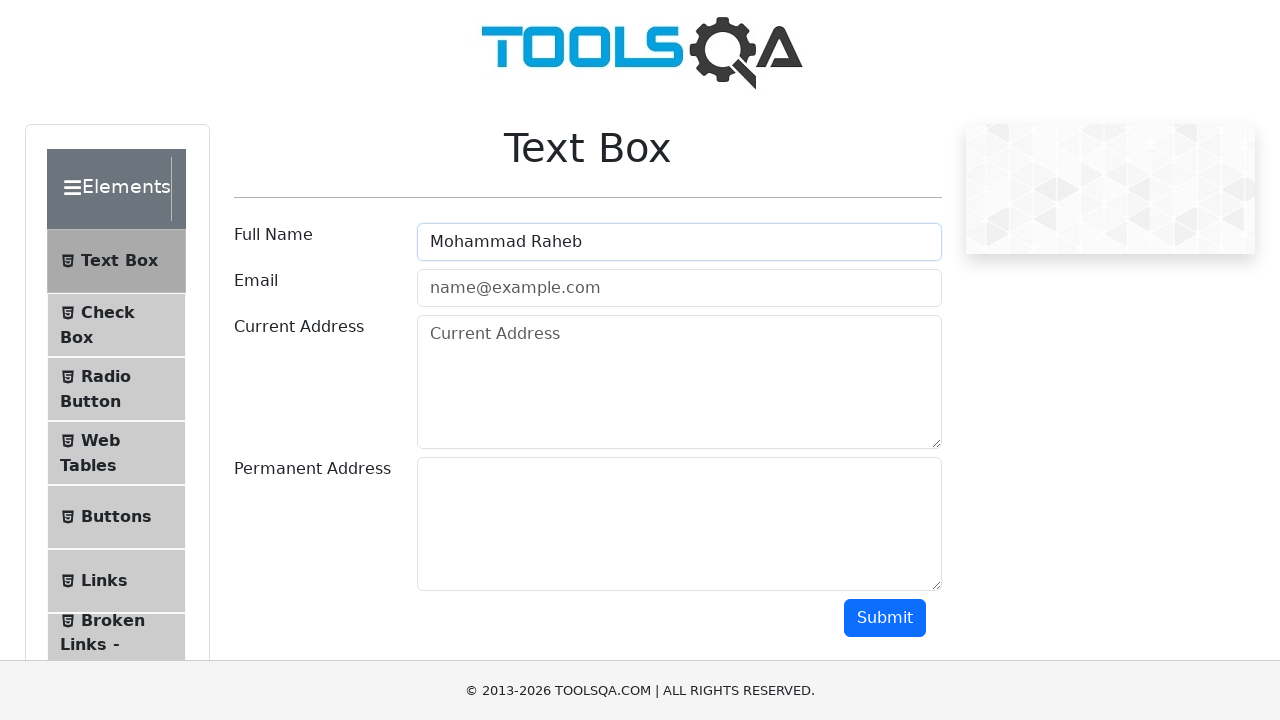

Filled email field with 'mohr@gmail.com' on #userEmail
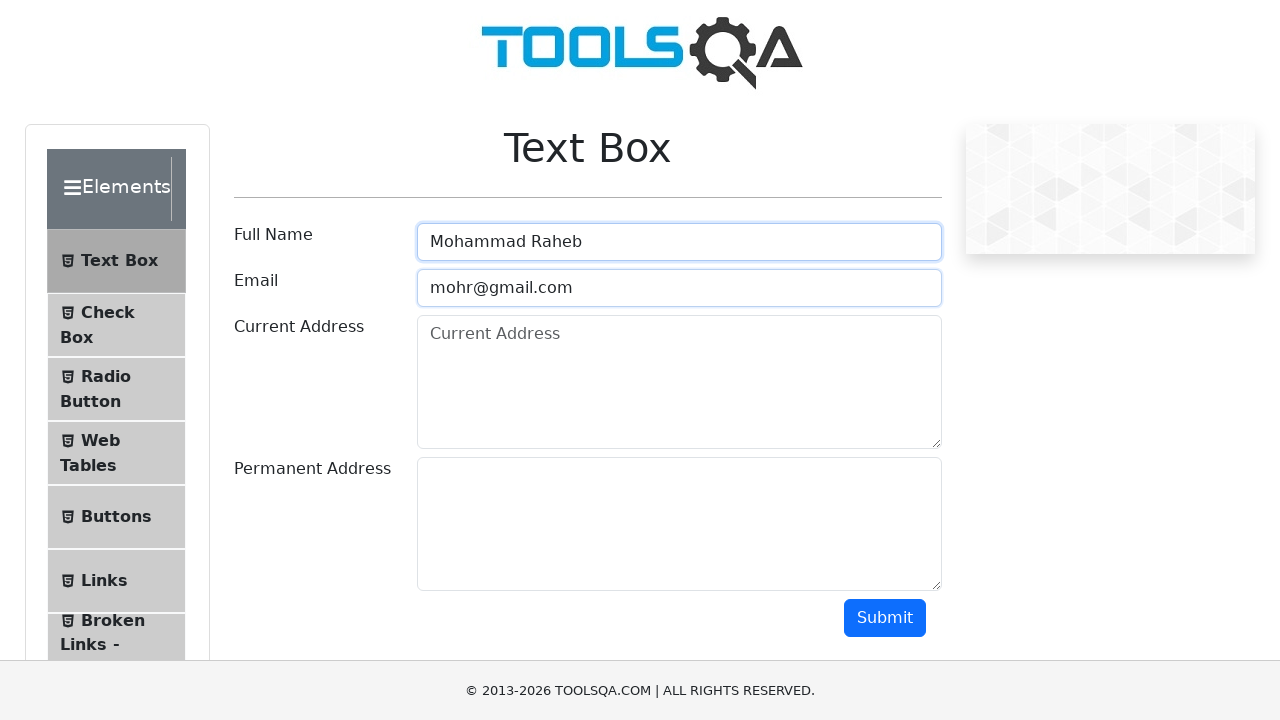

Filled current address field with '123 Ave rd' on #currentAddress
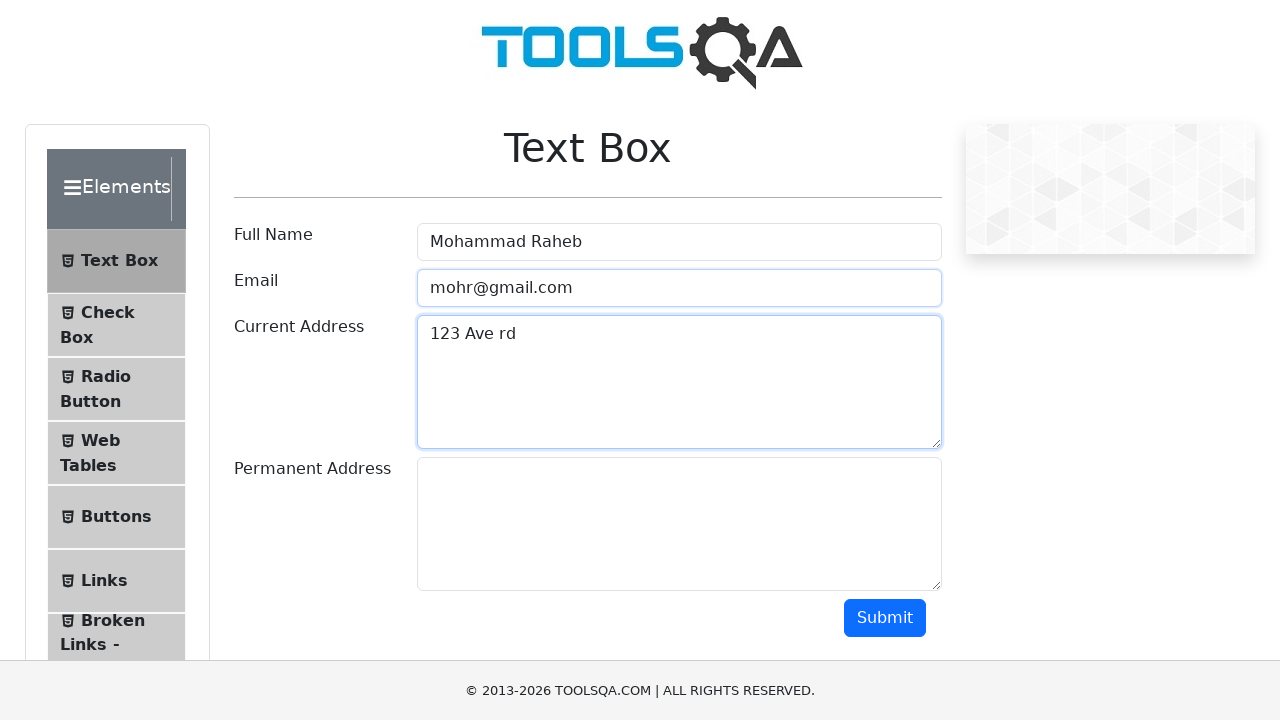

Filled permanent address field with '455 East rd' on #permanentAddress
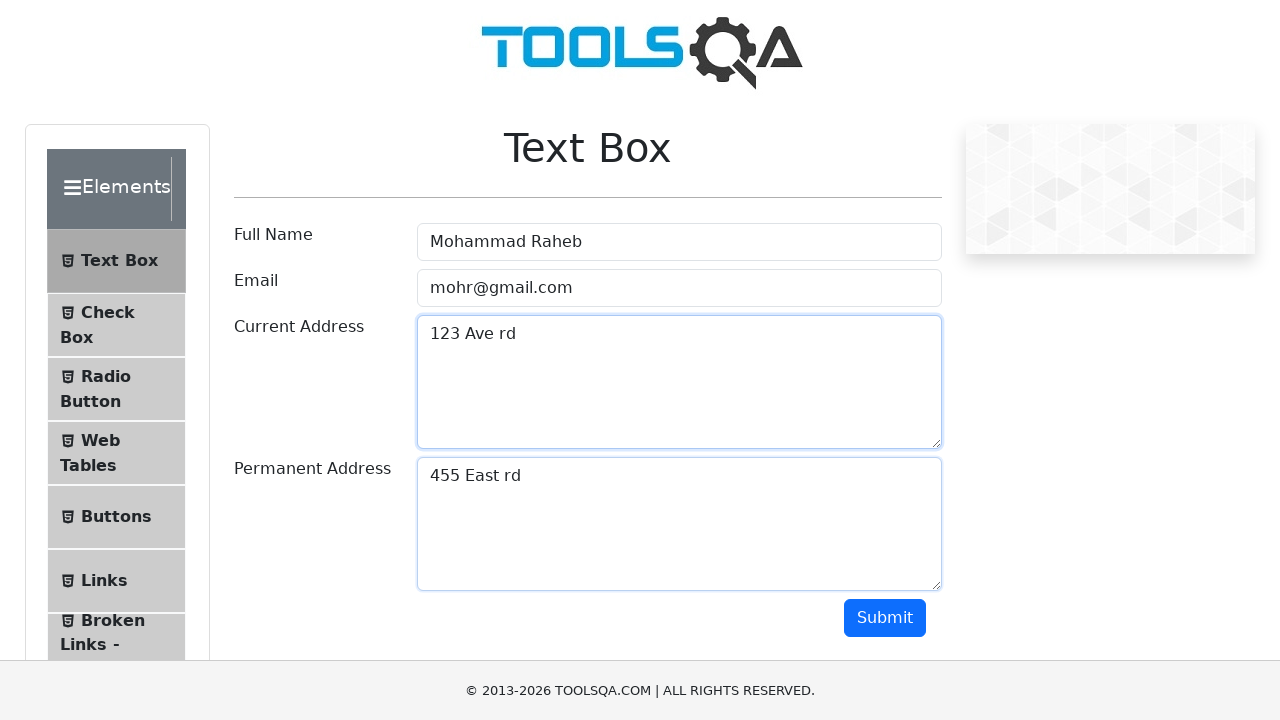

Clicked submit button to submit the form at (885, 618) on #submit
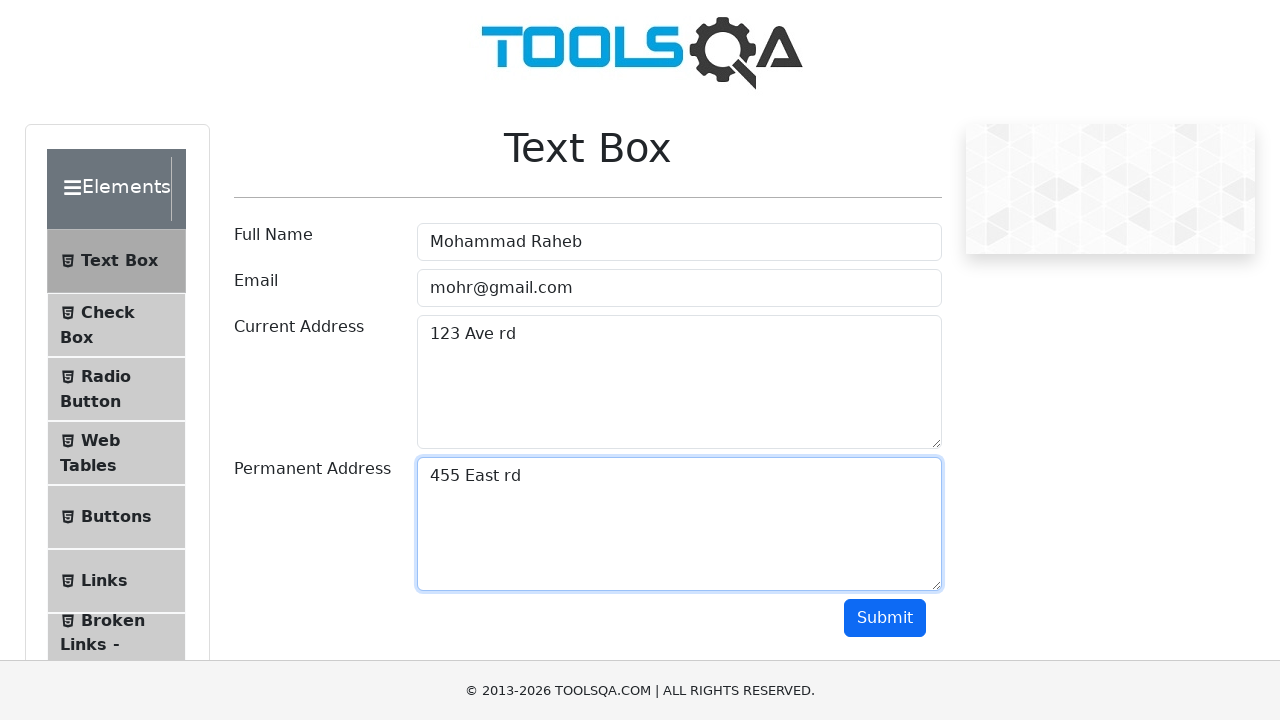

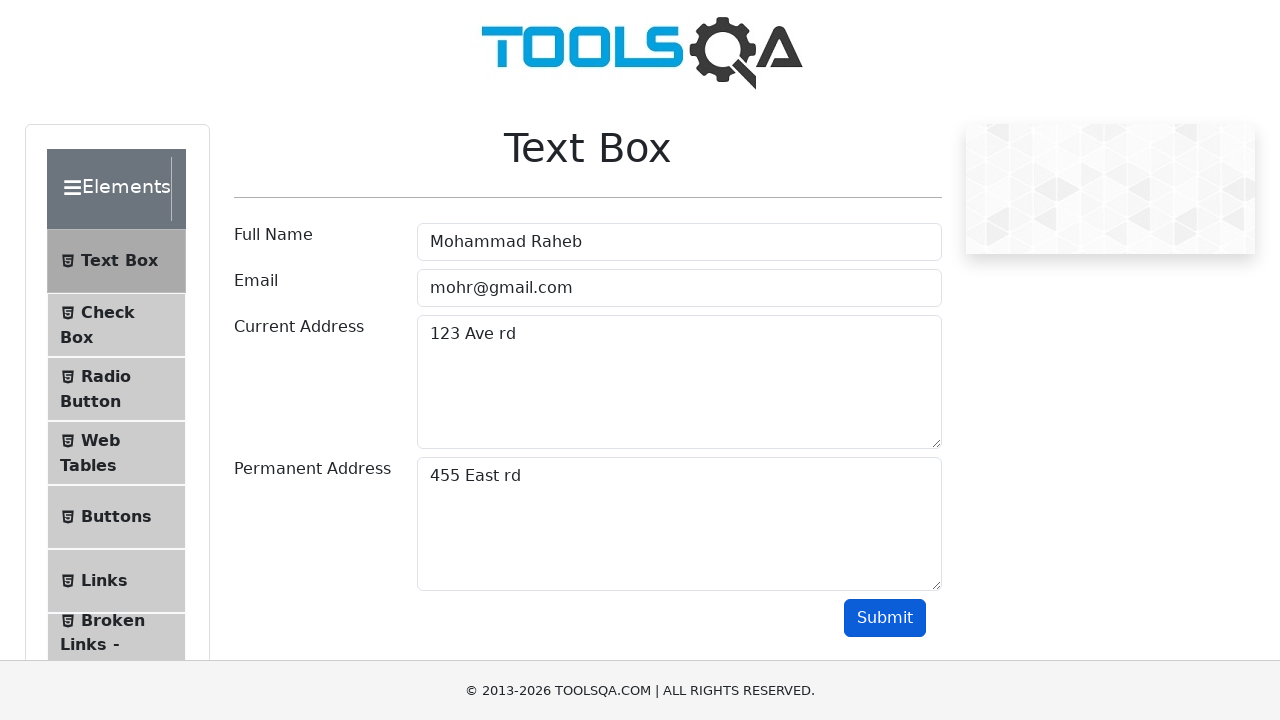